Tests right-click context menu functionality by performing a context click on a demo button, navigating through menu options using arrow keys, and selecting an option with Enter.

Starting URL: https://swisnl.github.io/jQuery-contextMenu/demo.html

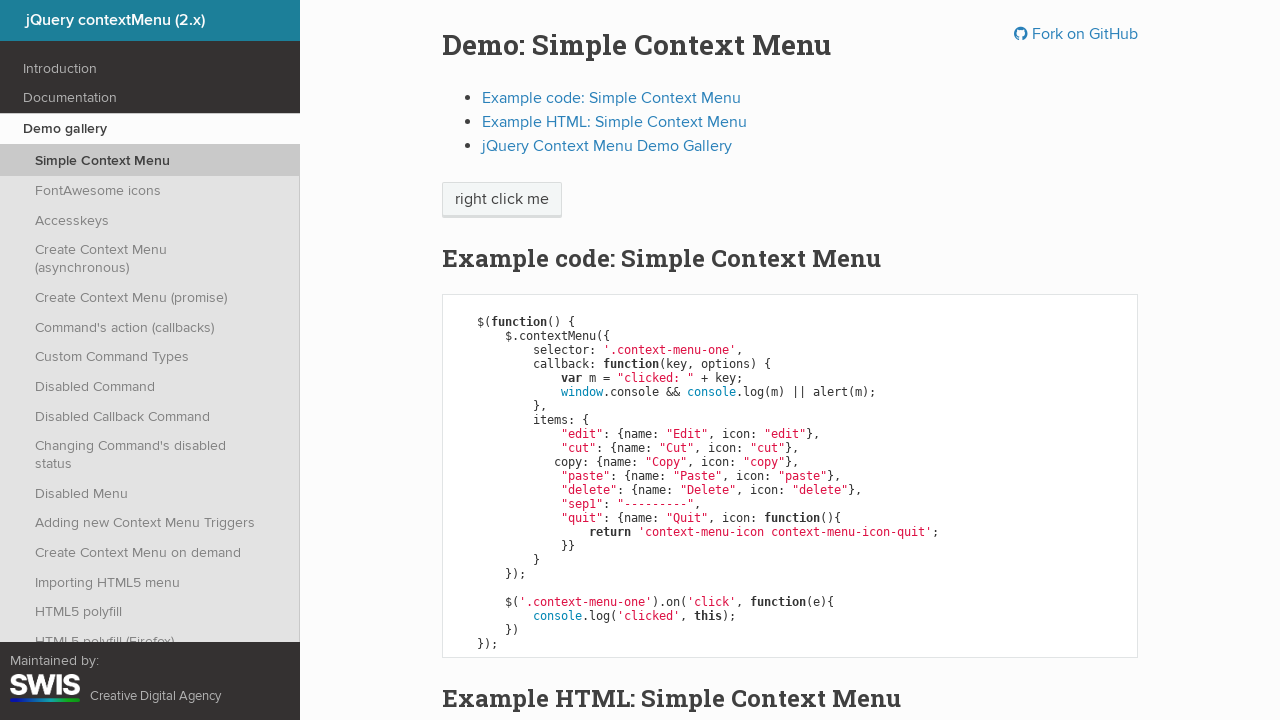

Located right-click target element
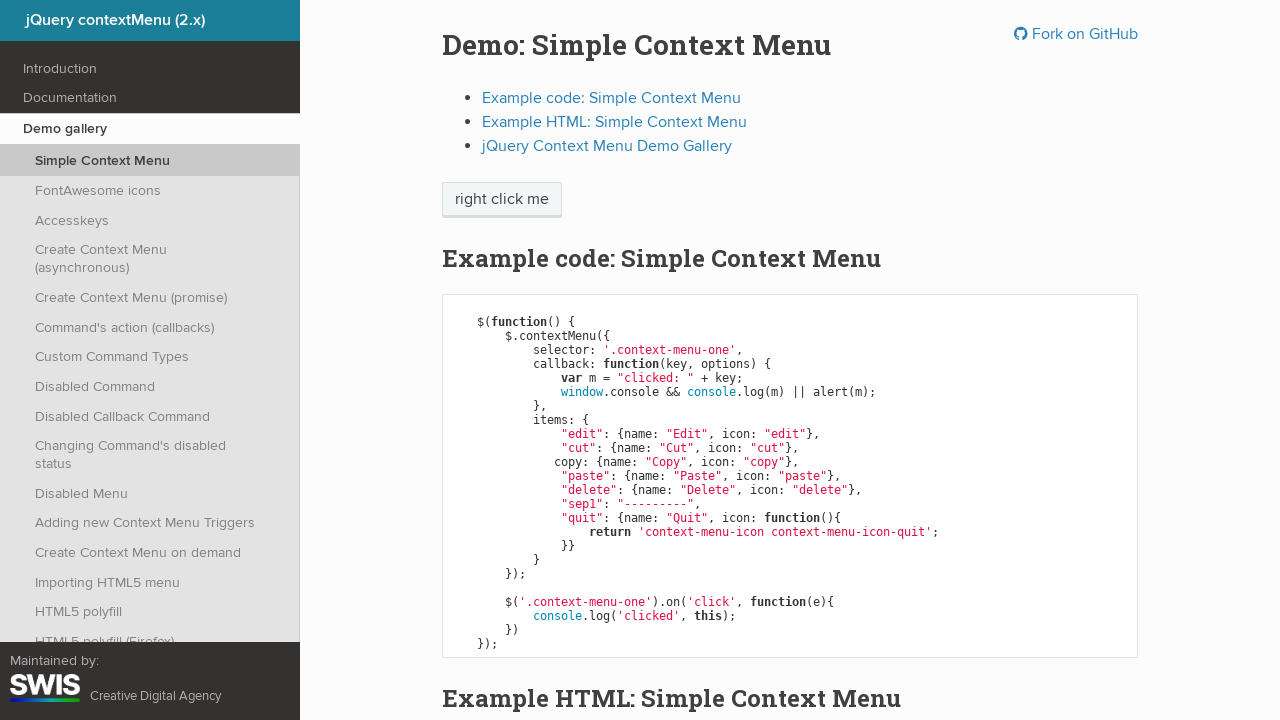

Performed right-click on target element at (502, 200) on xpath=//span[text()='right click me']
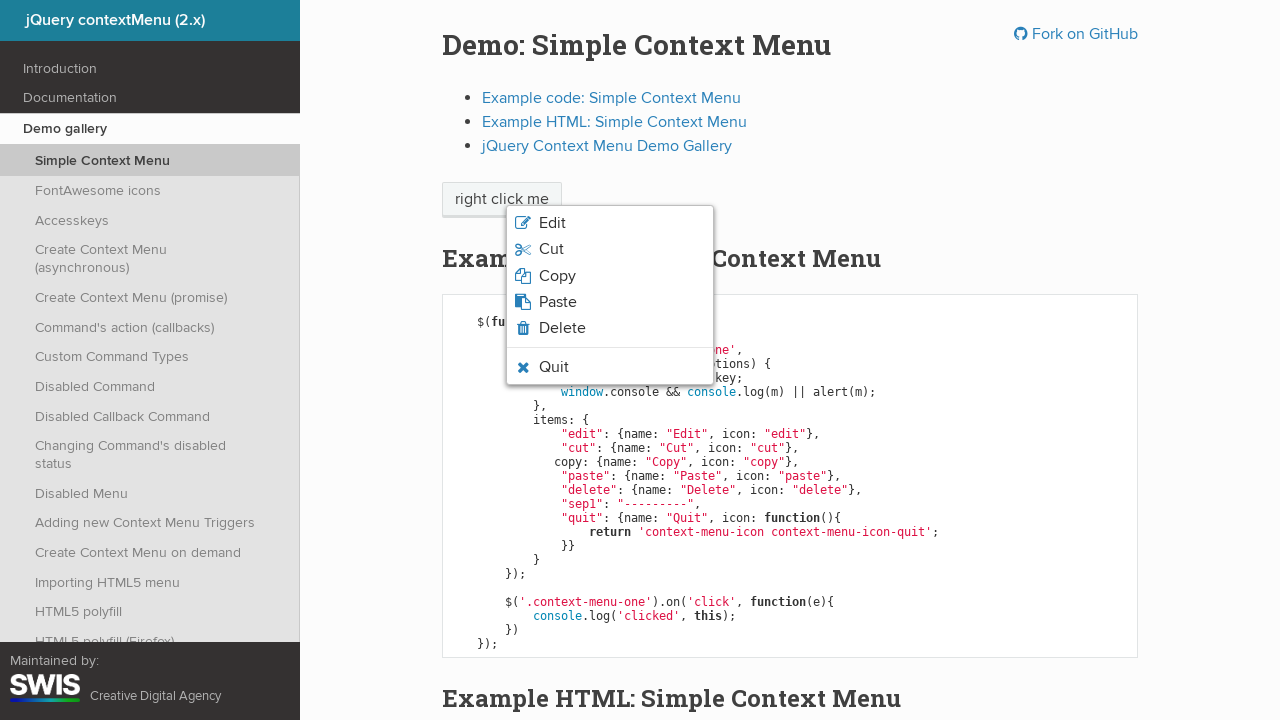

Context menu appeared
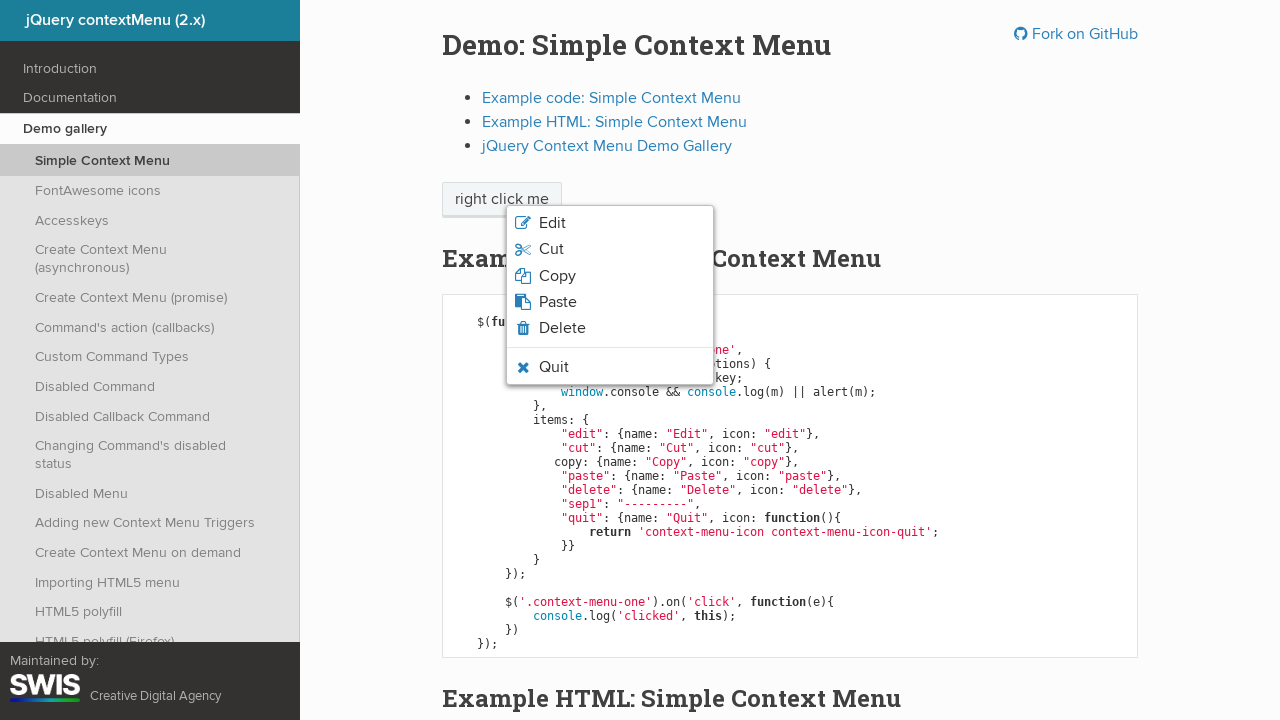

Pressed ArrowDown to navigate menu (1st time)
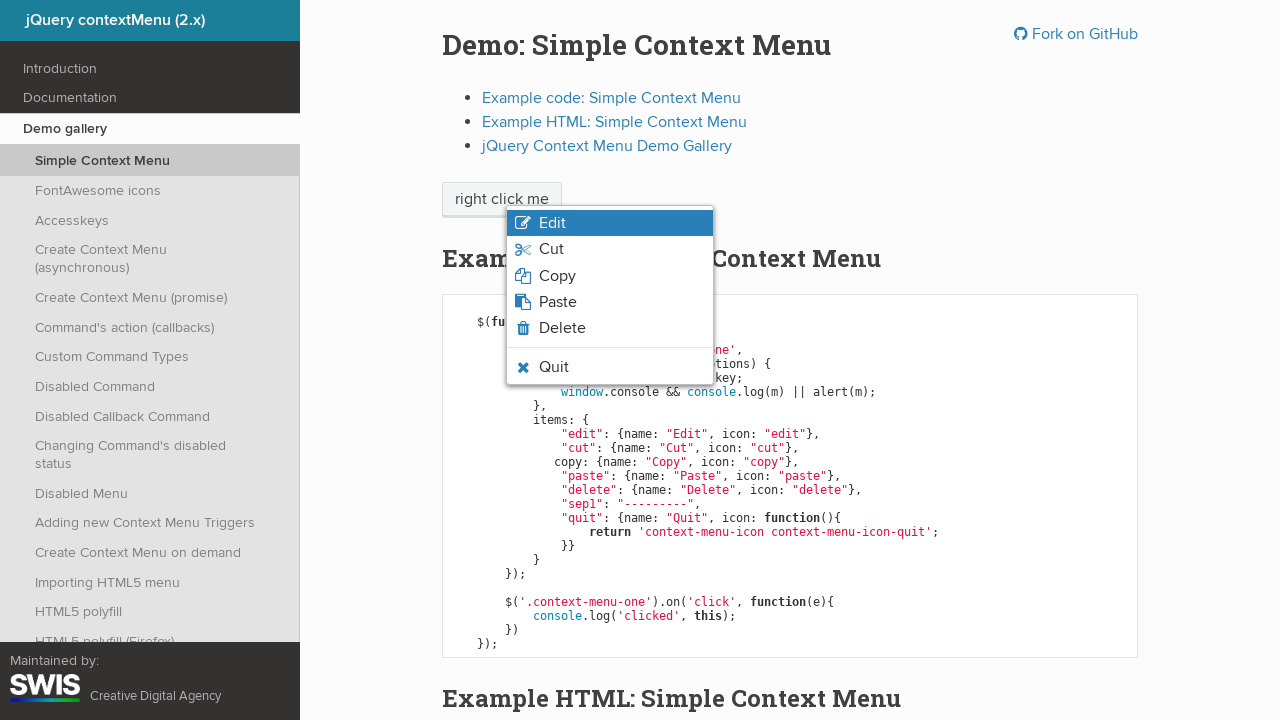

Waited 500ms
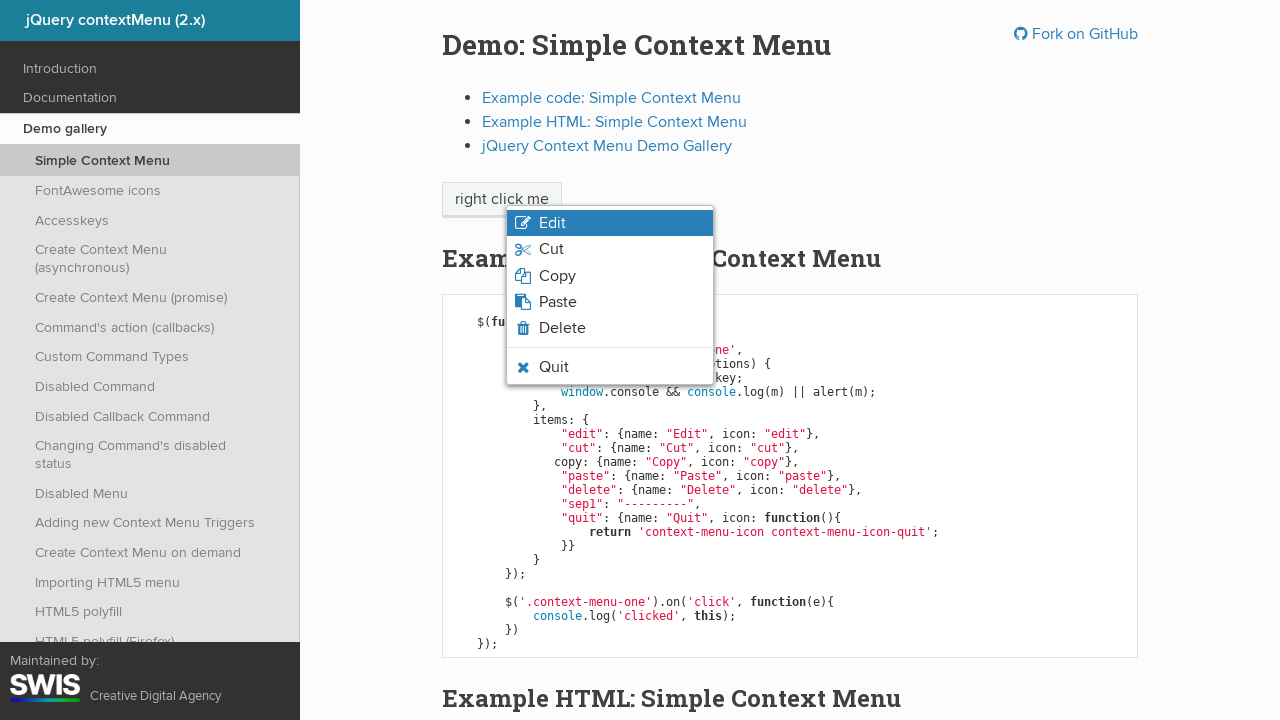

Pressed ArrowDown to navigate menu (2nd time)
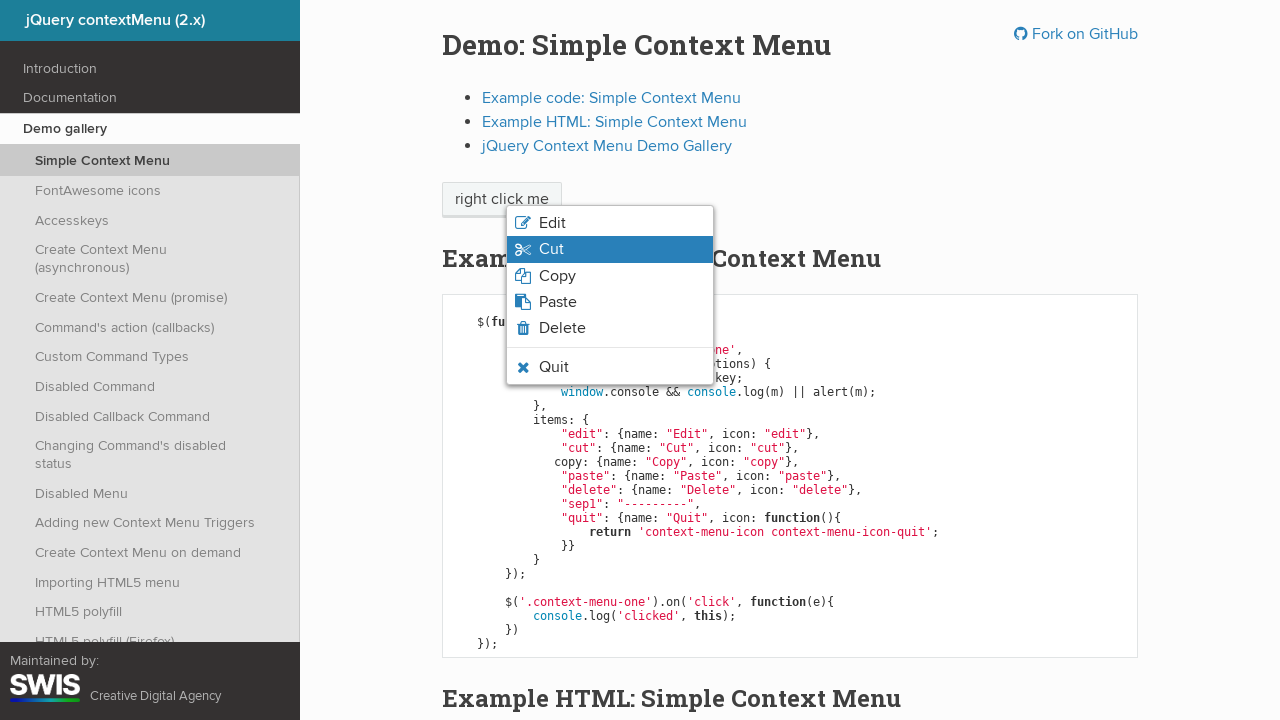

Waited 500ms
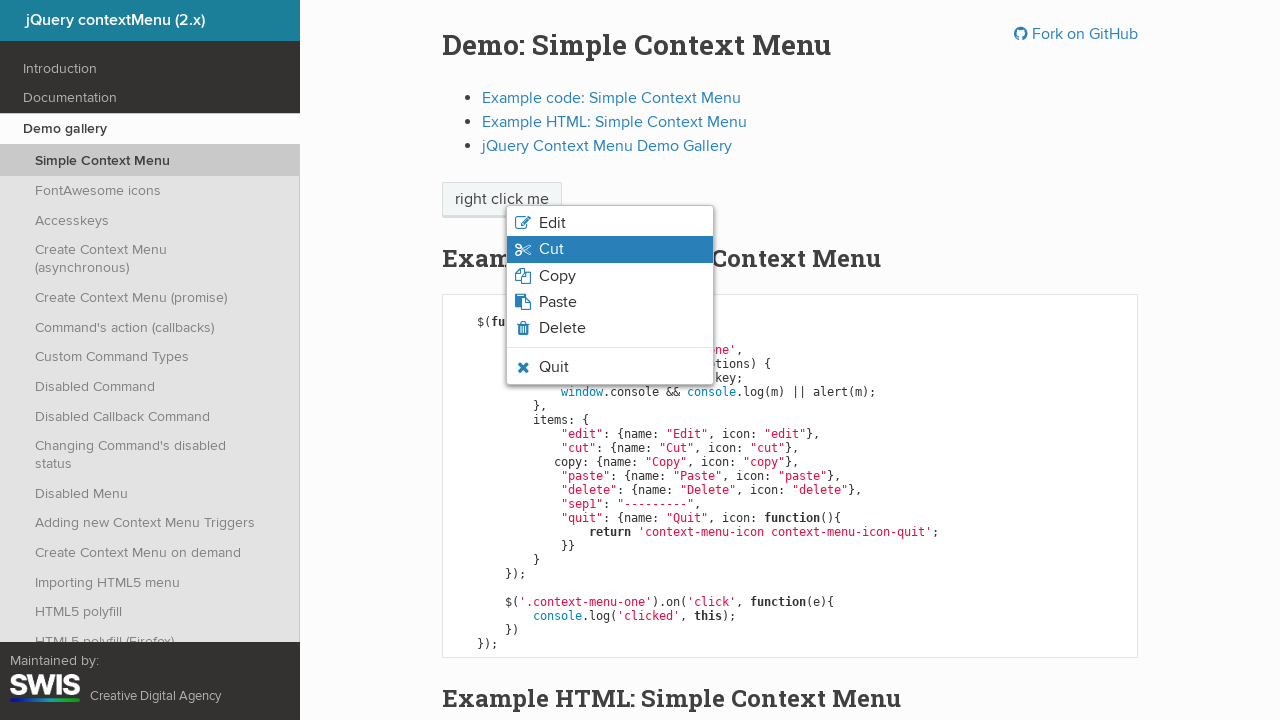

Pressed ArrowDown to navigate menu (3rd time)
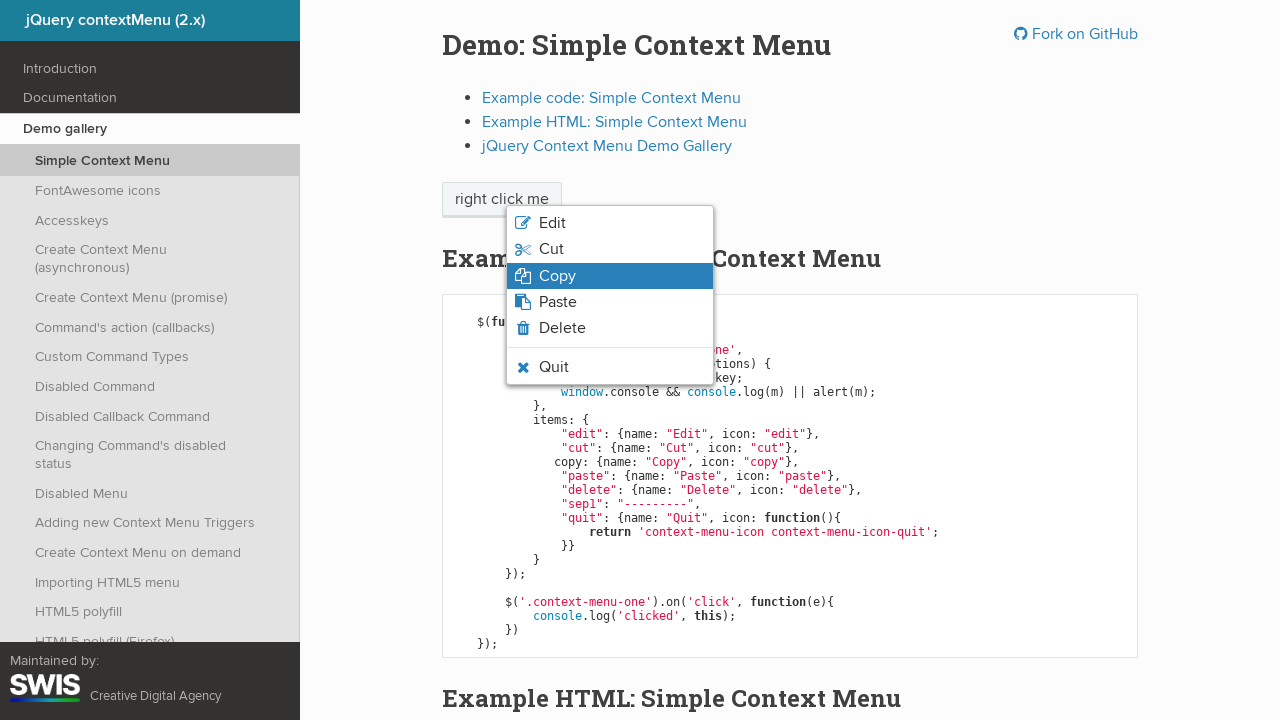

Waited 500ms
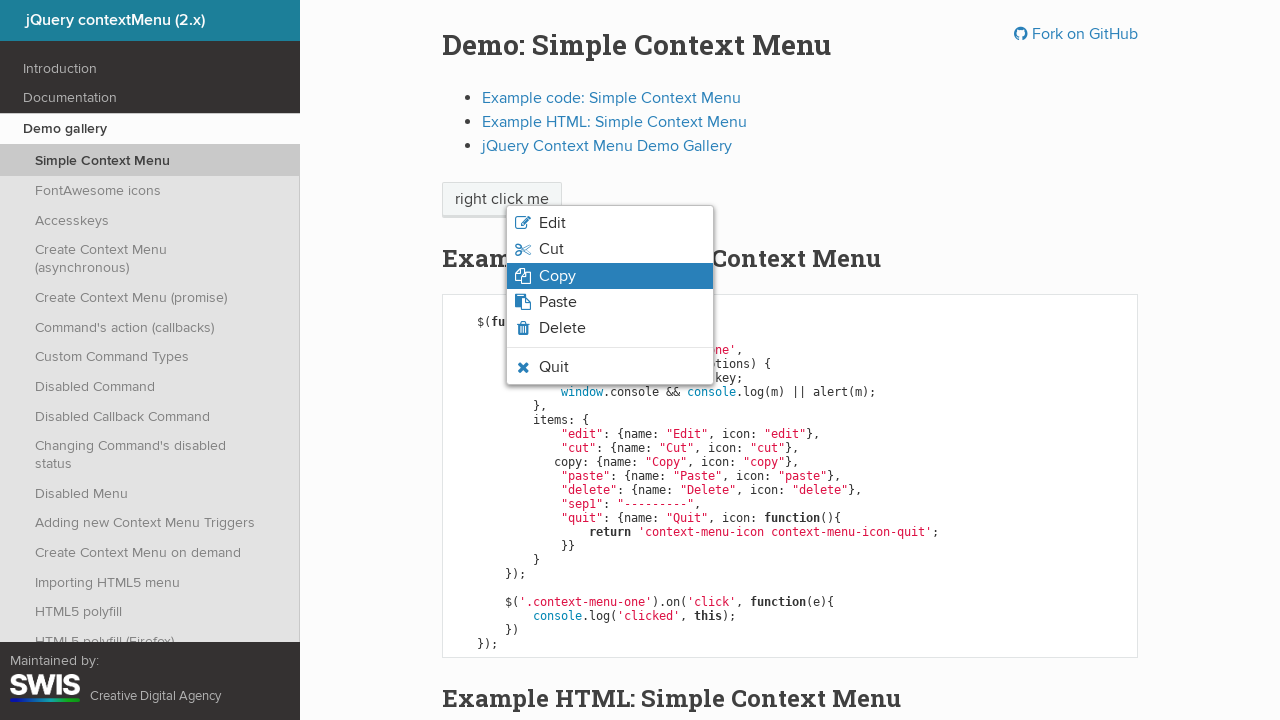

Pressed Enter to select menu item
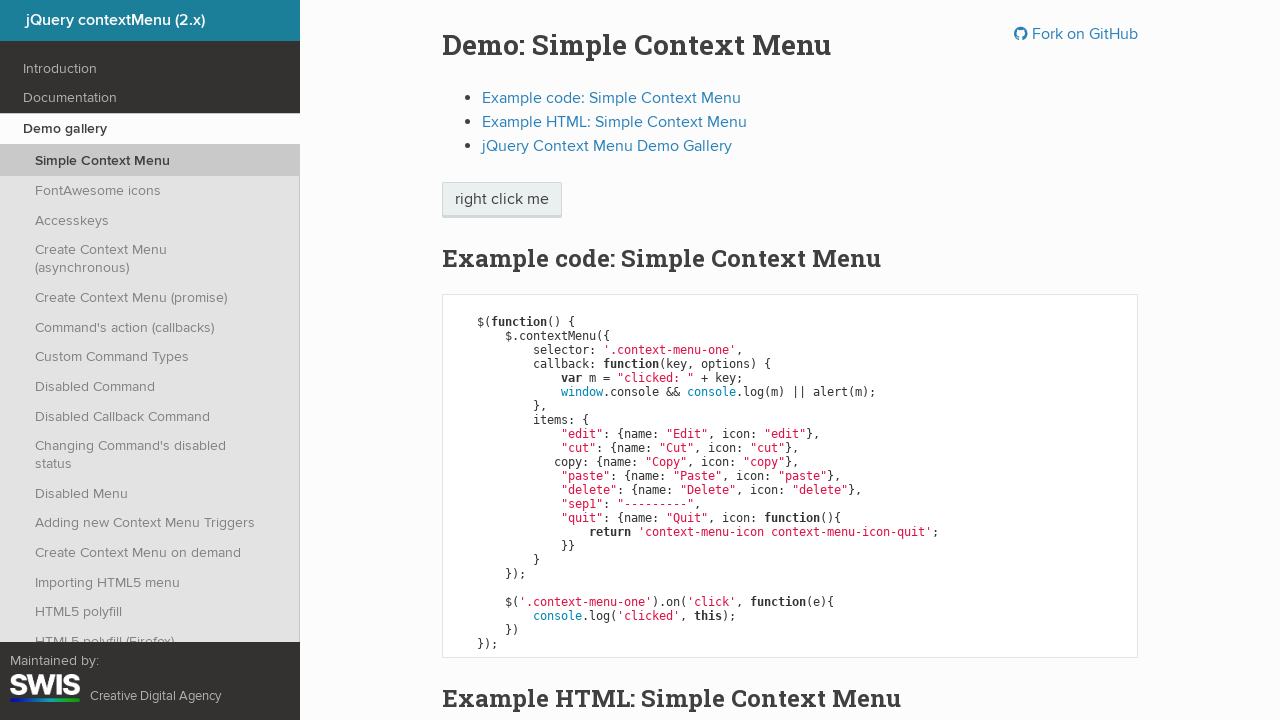

Set up handler to accept dialog
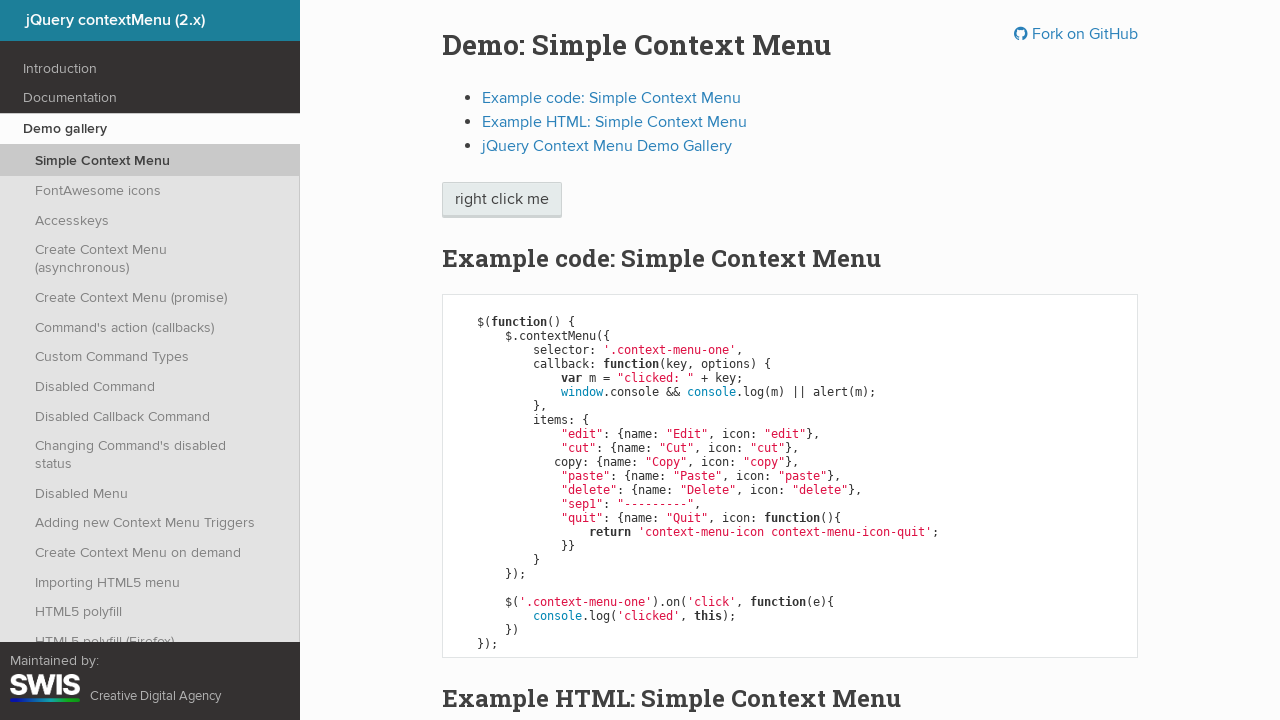

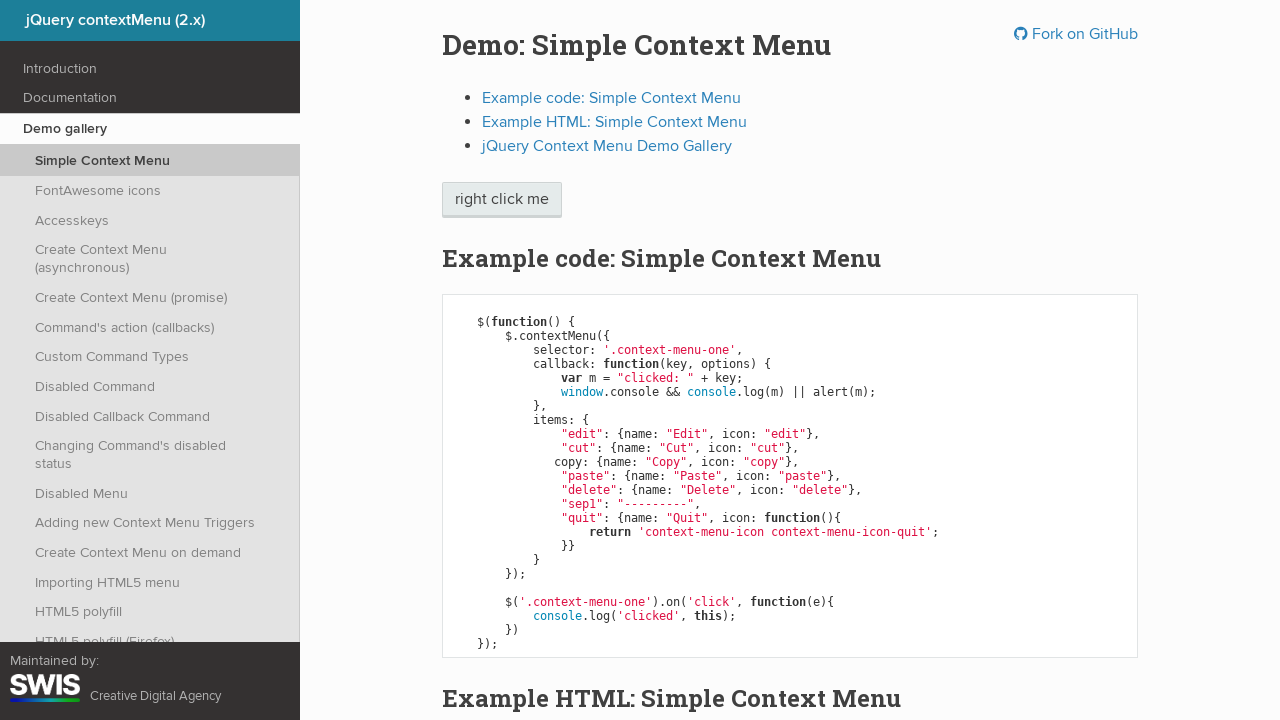